Navigates to the OrangeHRM demo site homepage and verifies the page loads by checking the title

Starting URL: https://opensource-demo.orangehrmlive.com/

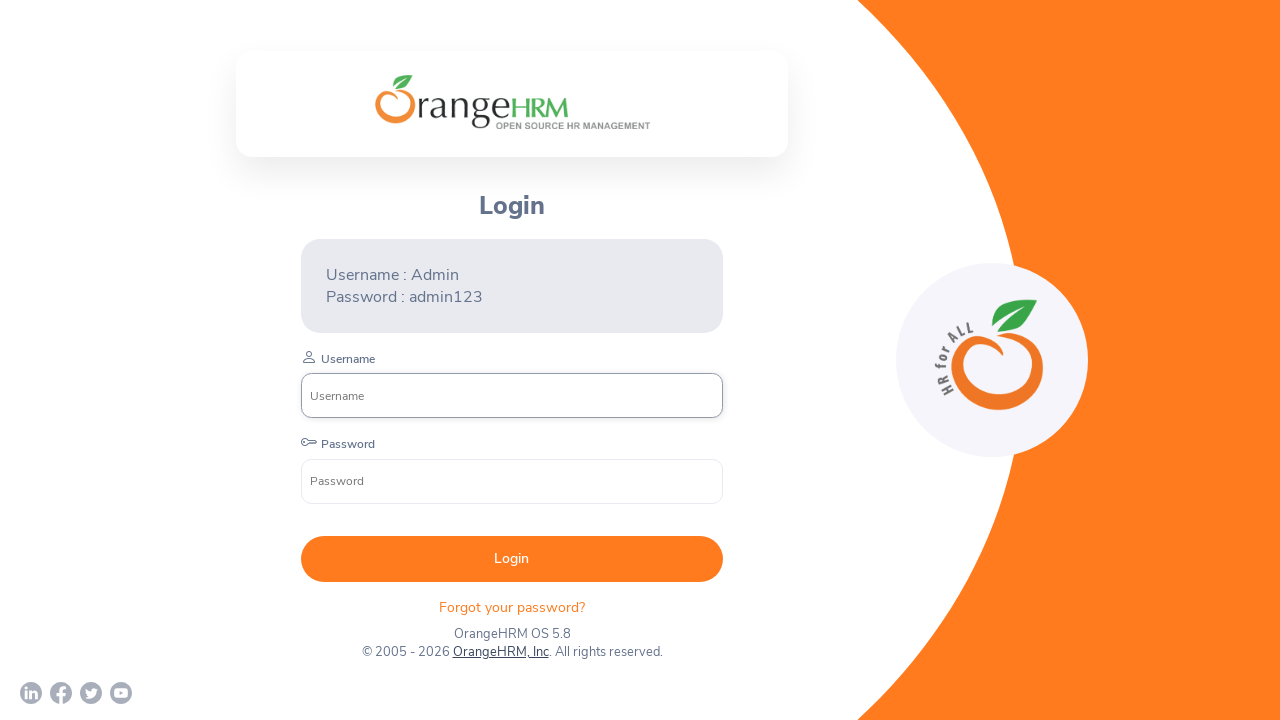

Waited for page to reach domcontentloaded state
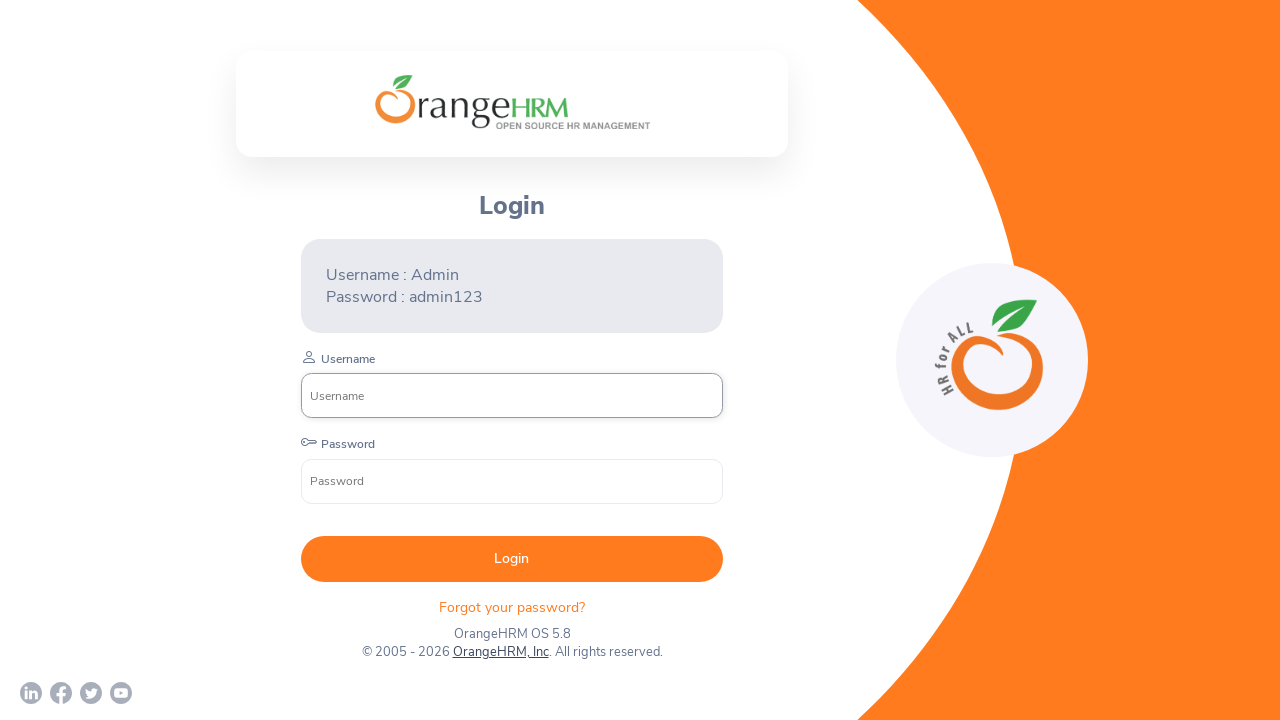

Retrieved page title: 'OrangeHRM'
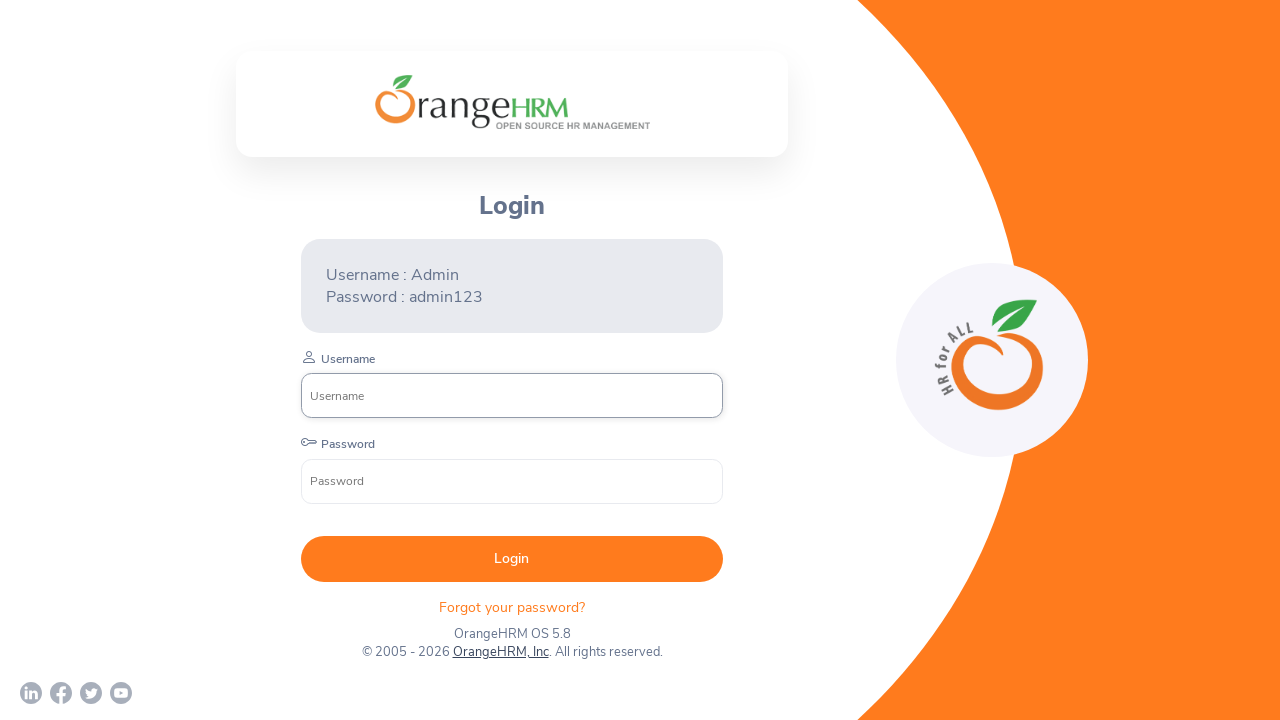

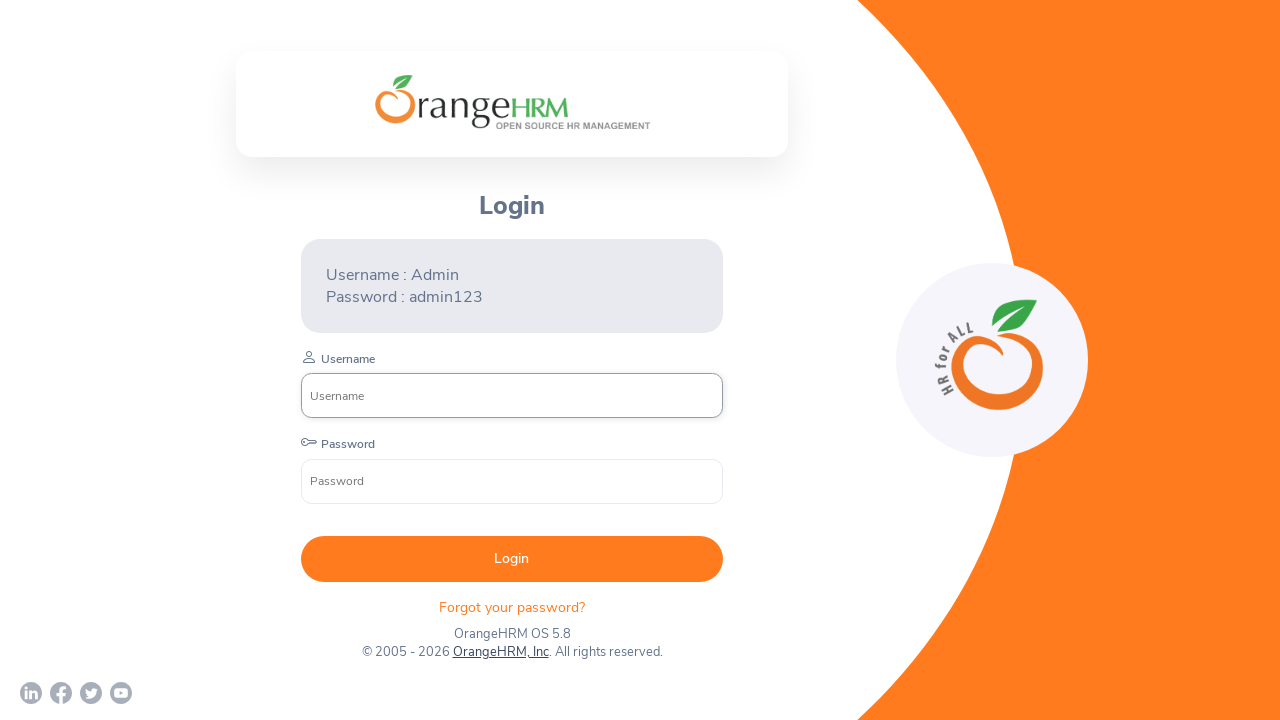